Tests the jQuery UI progress bar download demo by clicking the download button and verifying the progress label is displayed

Starting URL: https://jqueryui.com/resources/demos/progressbar/download.html

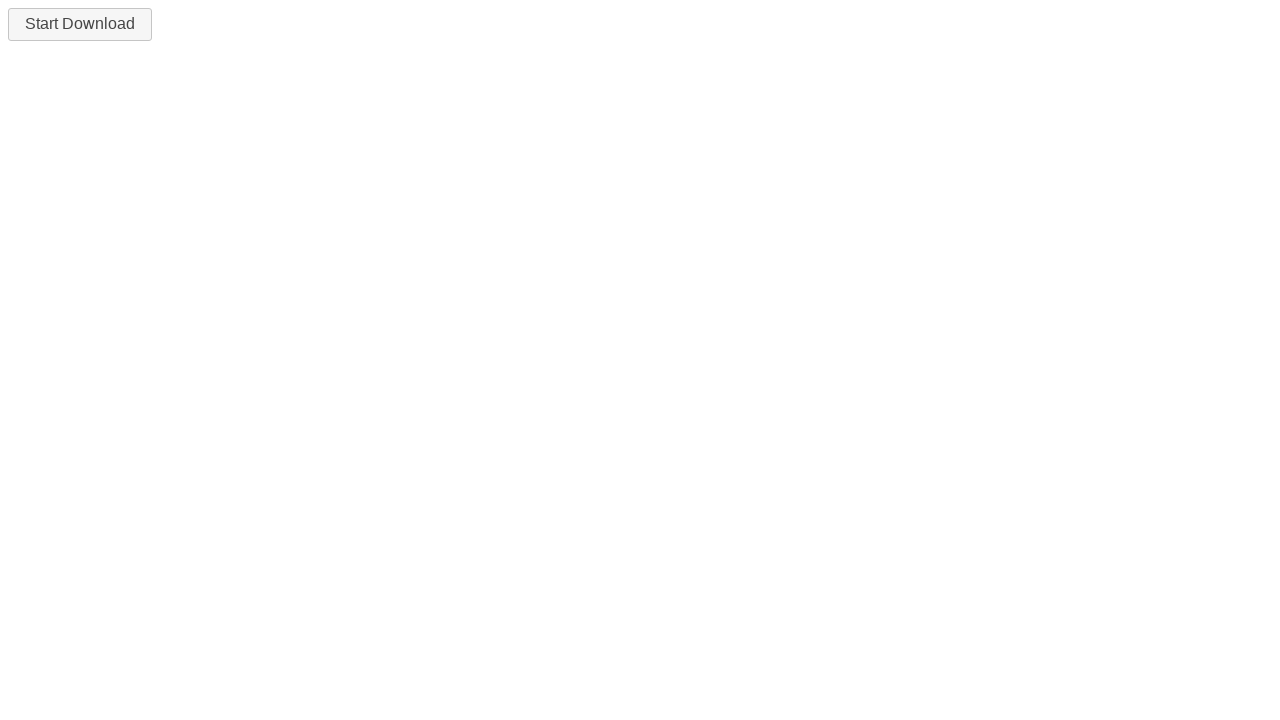

Navigated to jQuery UI progress bar download demo page
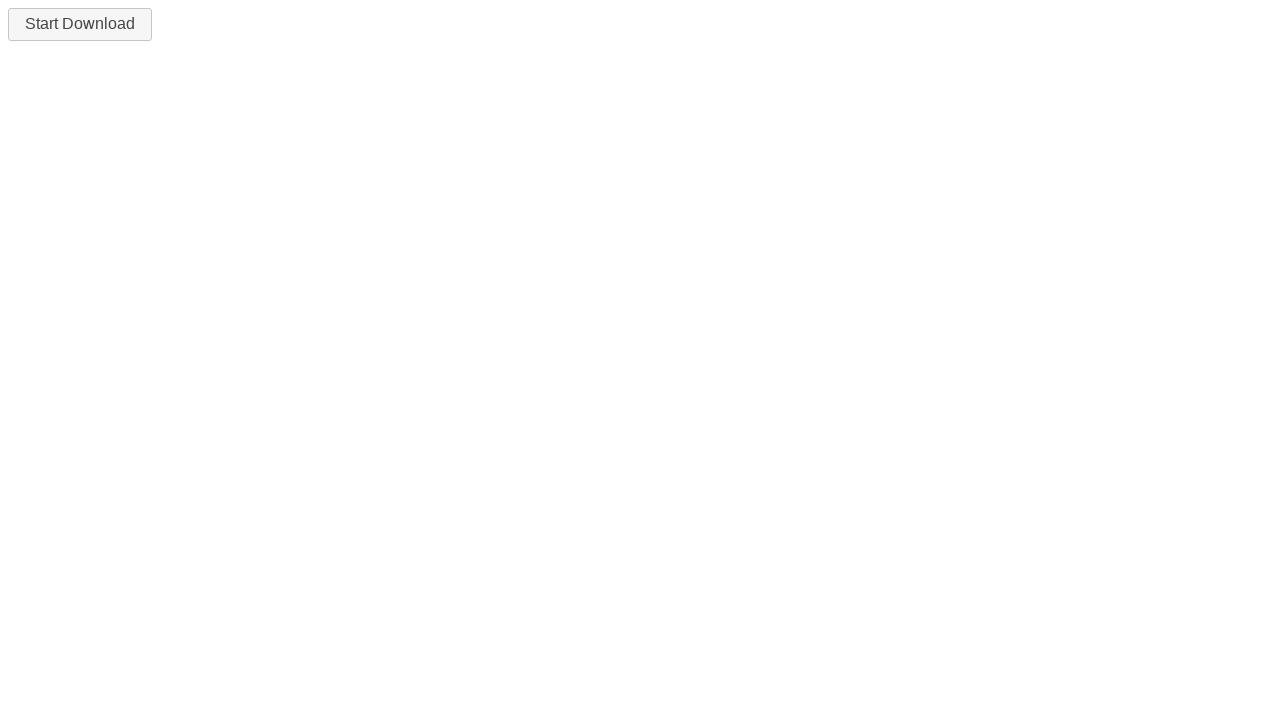

Clicked the download button at (80, 24) on #downloadButton
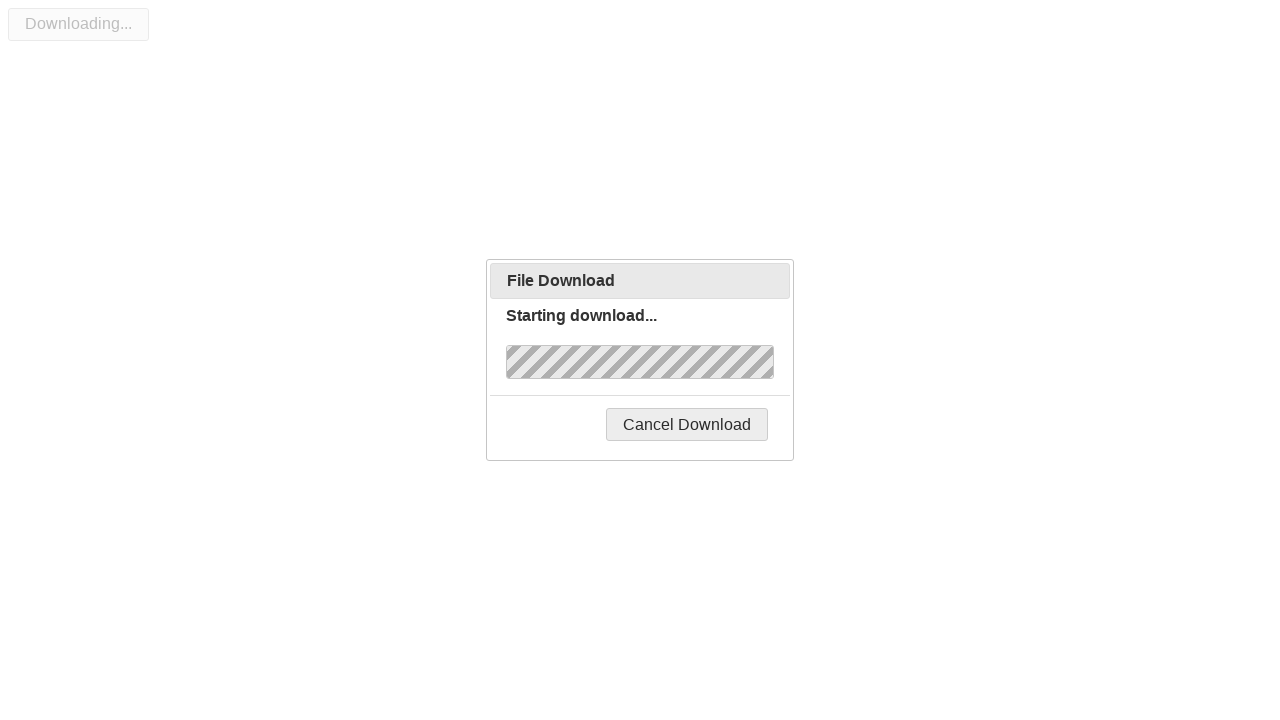

Progress label appeared on the page
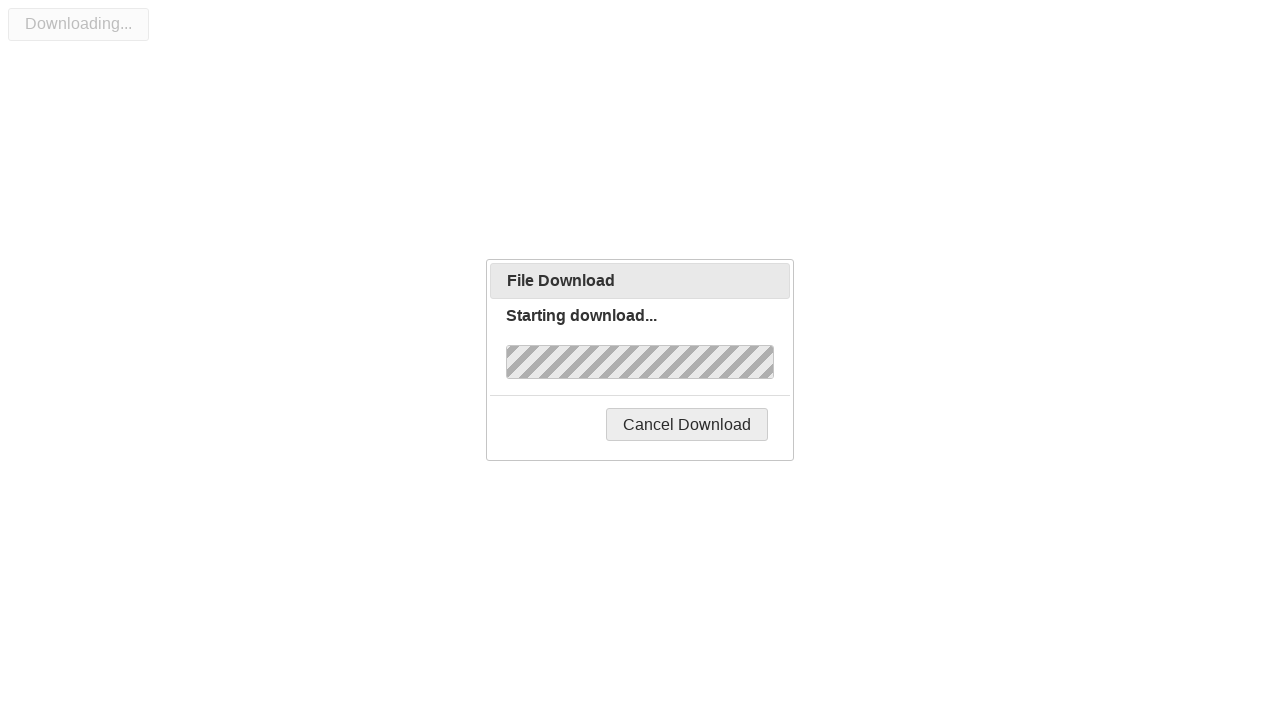

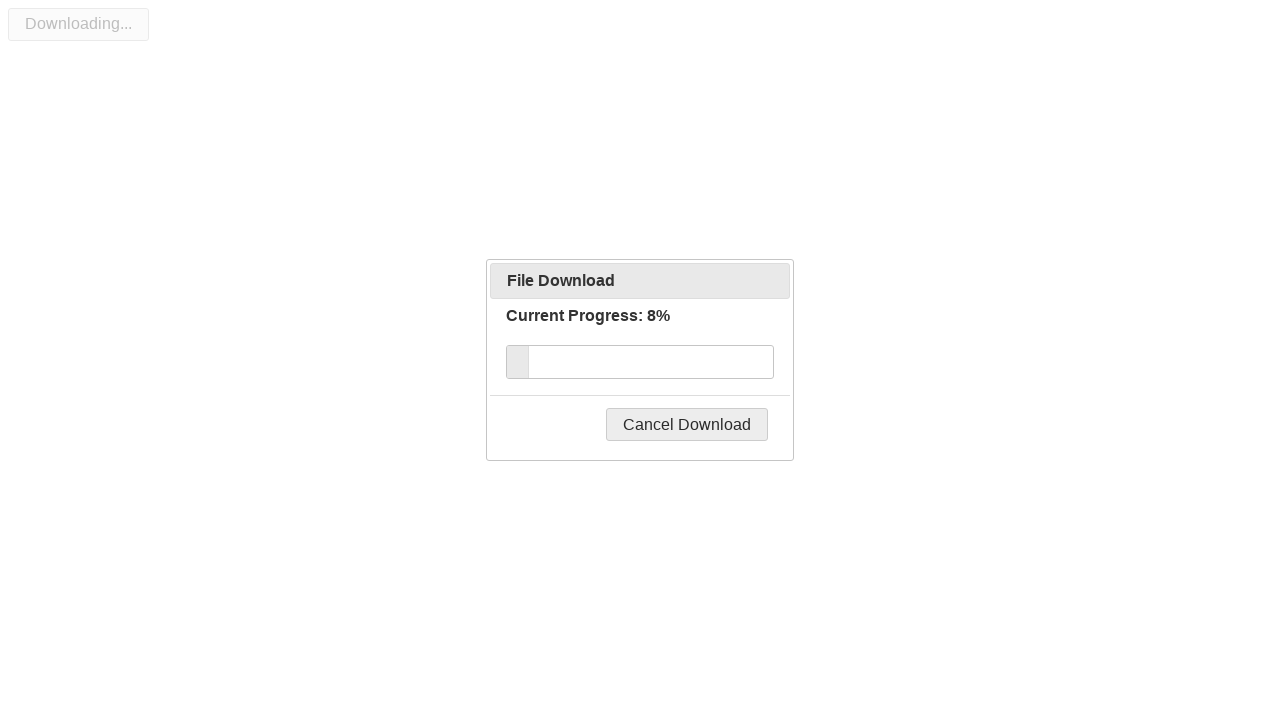